Tests table sorting functionality by clicking the table header to sort, validating the alphabetical order, and then paginating through the table to find a specific vegetable item ("Wheat") and retrieve its price.

Starting URL: https://rahulshettyacademy.com/seleniumPractise/#/offers

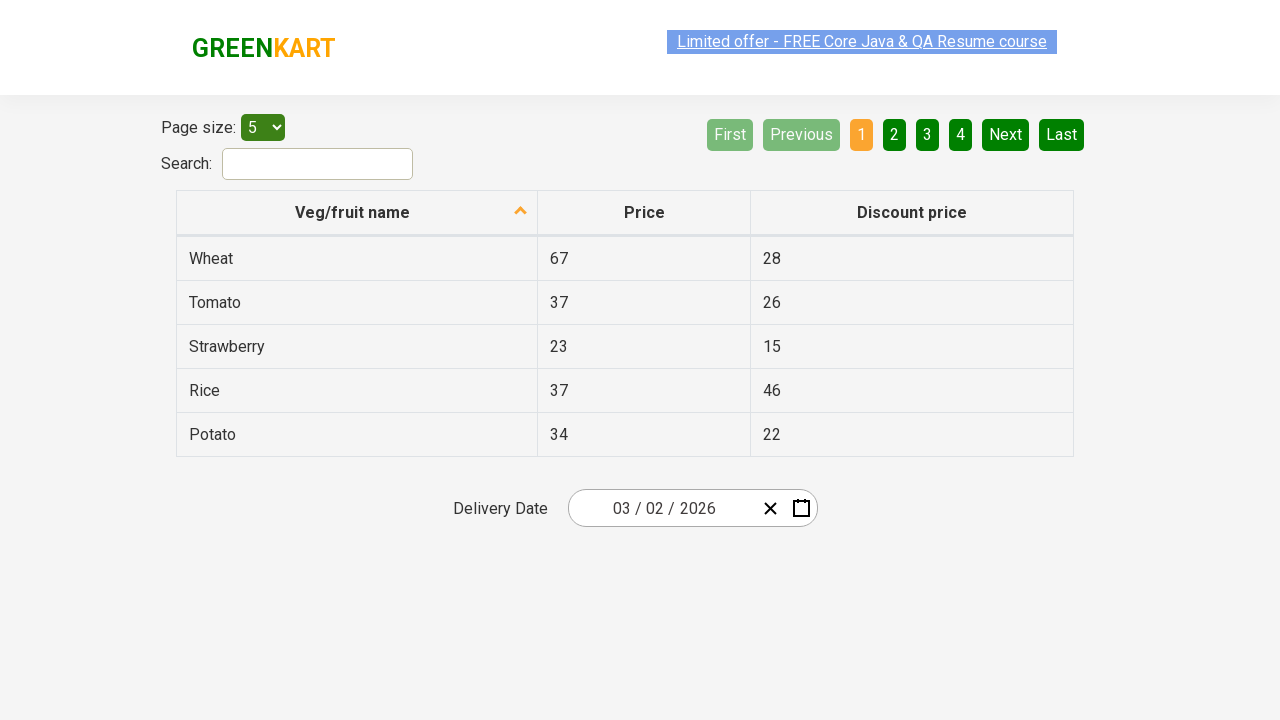

Clicked table header to sort vegetables alphabetically at (353, 212) on .table-bordered thead tr th span
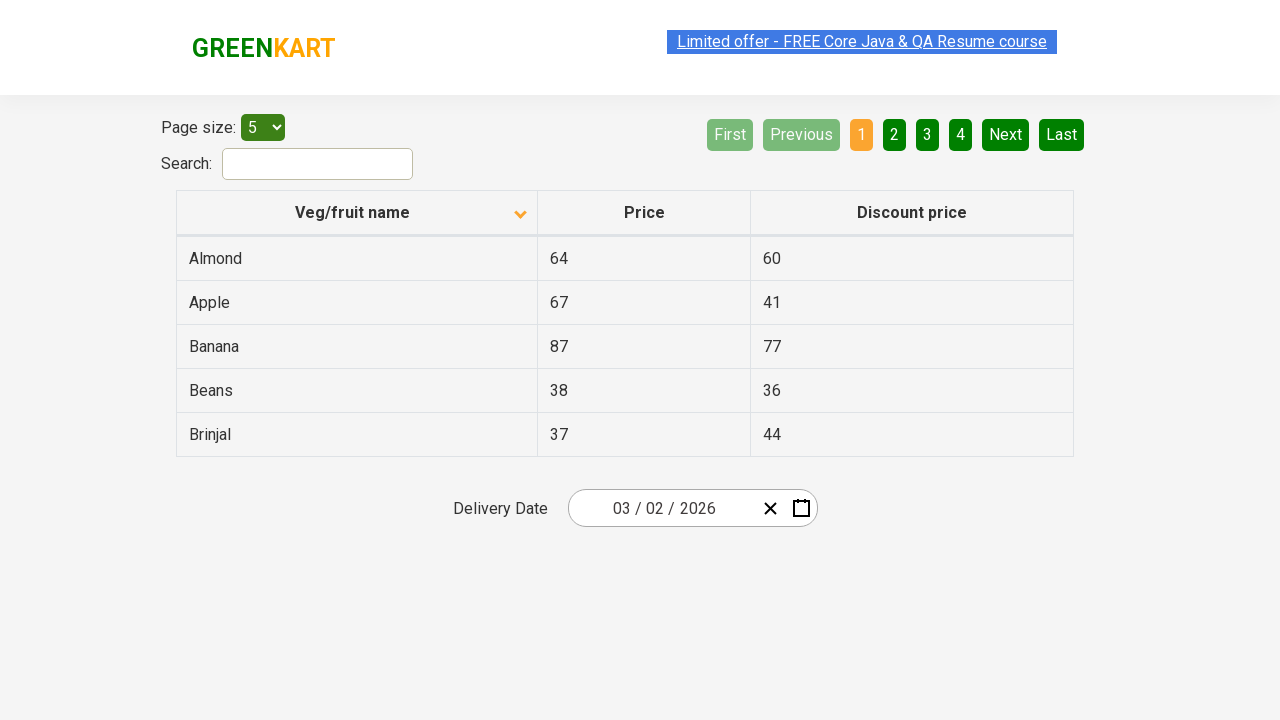

Table loaded and first column is visible
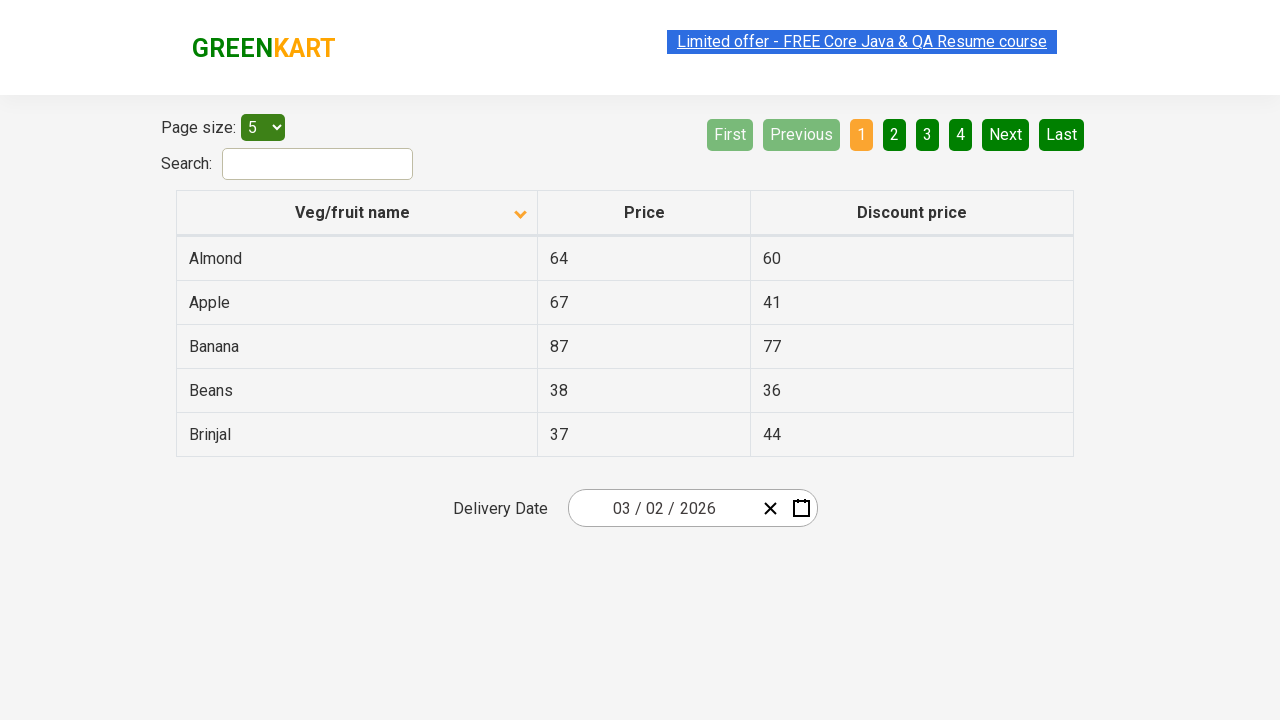

Retrieved 5 vegetable items from first column
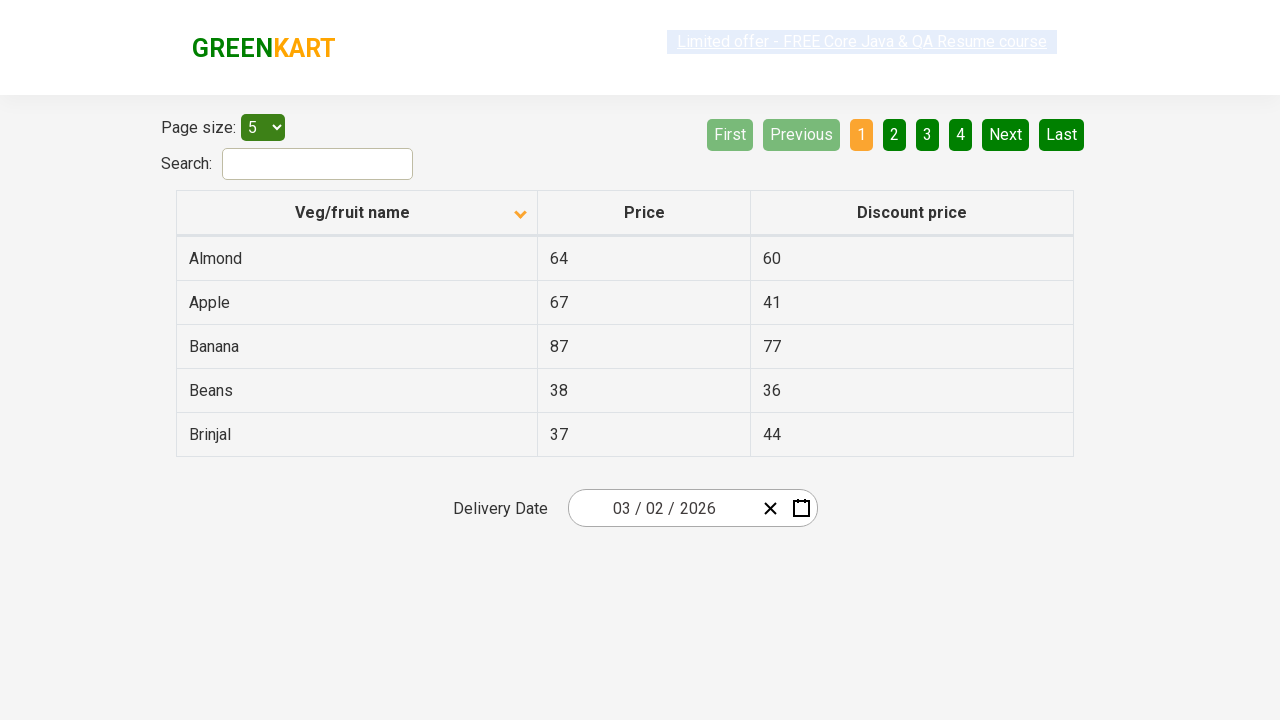

Verified that vegetables are sorted in alphabetical order
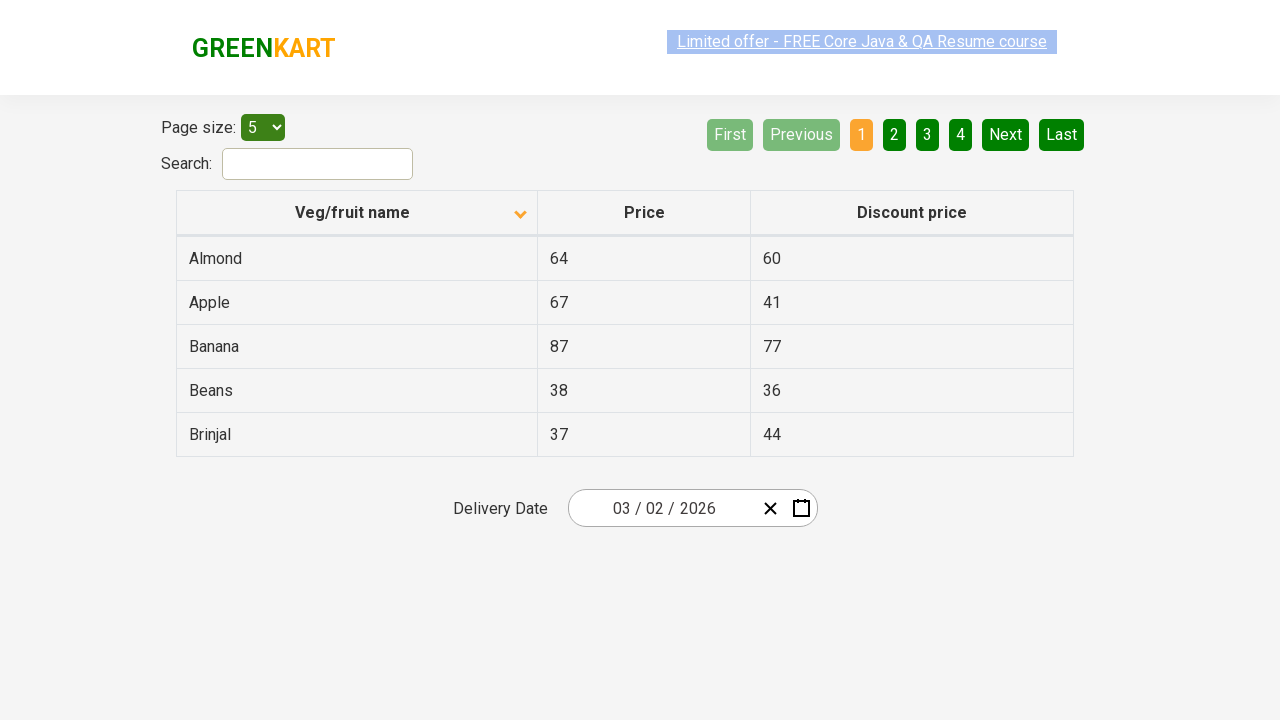

Clicked 'Next' button to navigate to next page at (1006, 134) on .pagination [aria-label='Next']
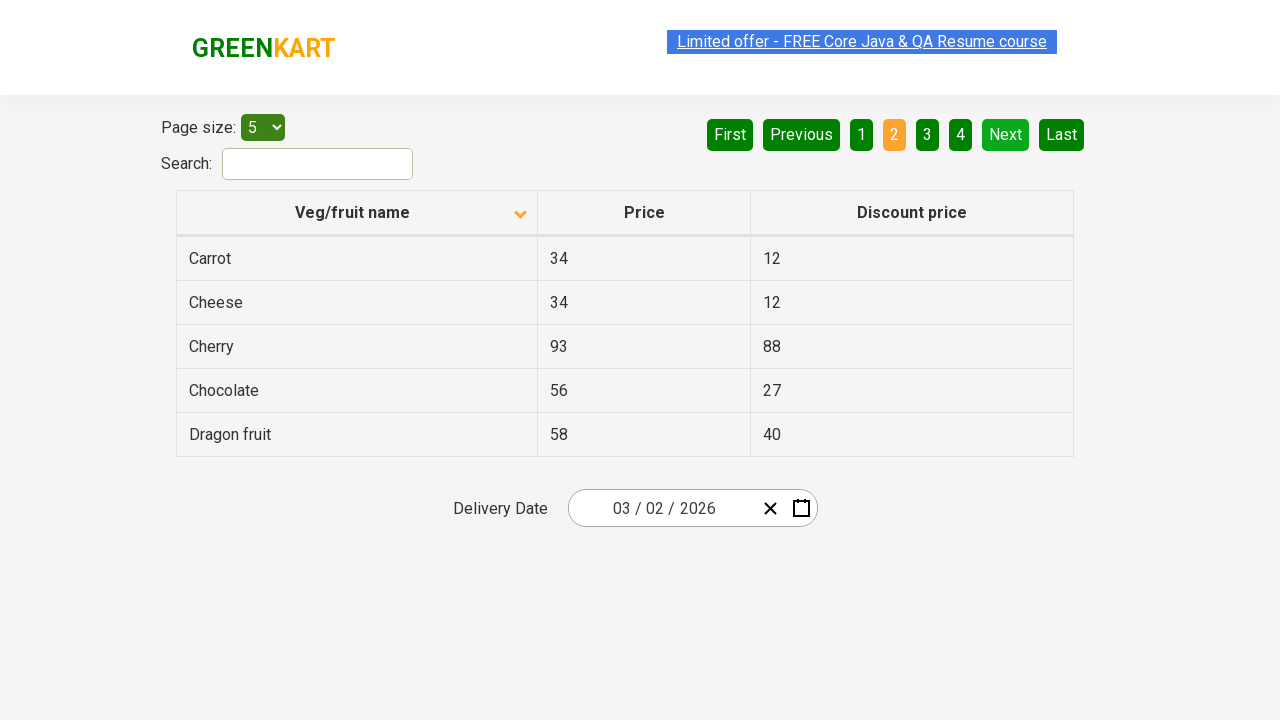

Waited for page to update after clicking next
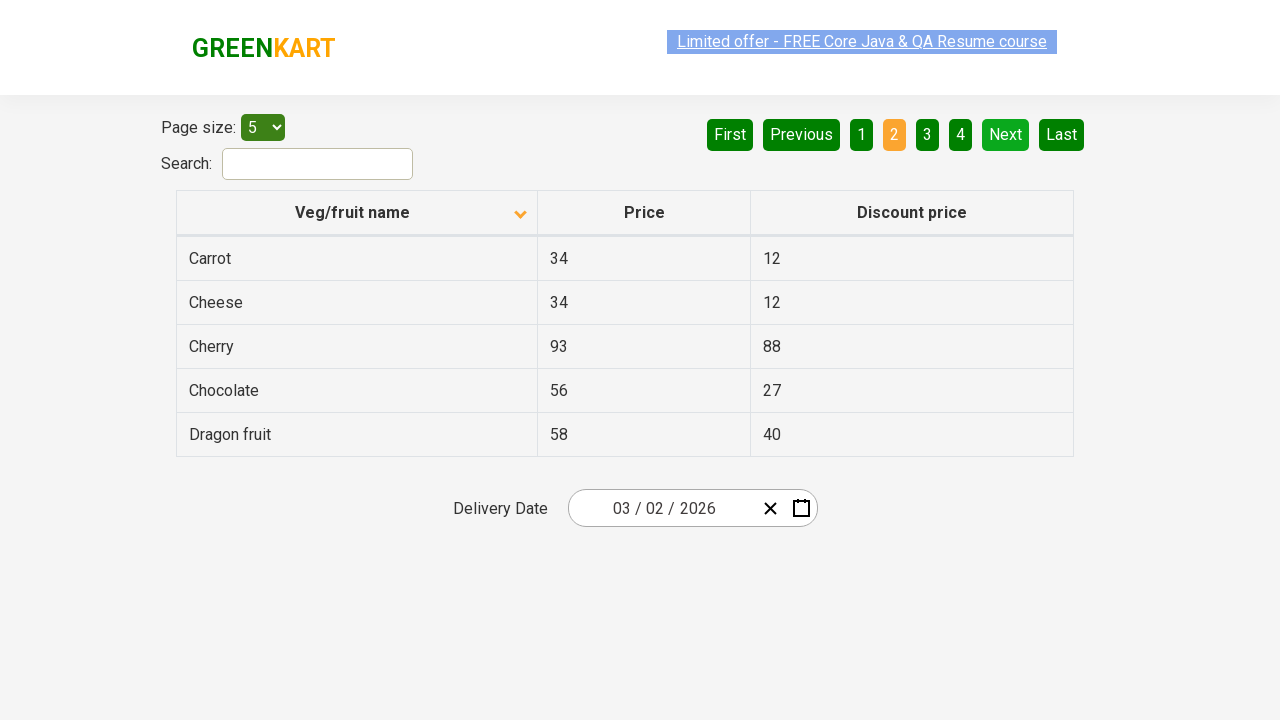

Clicked 'Next' button to navigate to next page at (1006, 134) on .pagination [aria-label='Next']
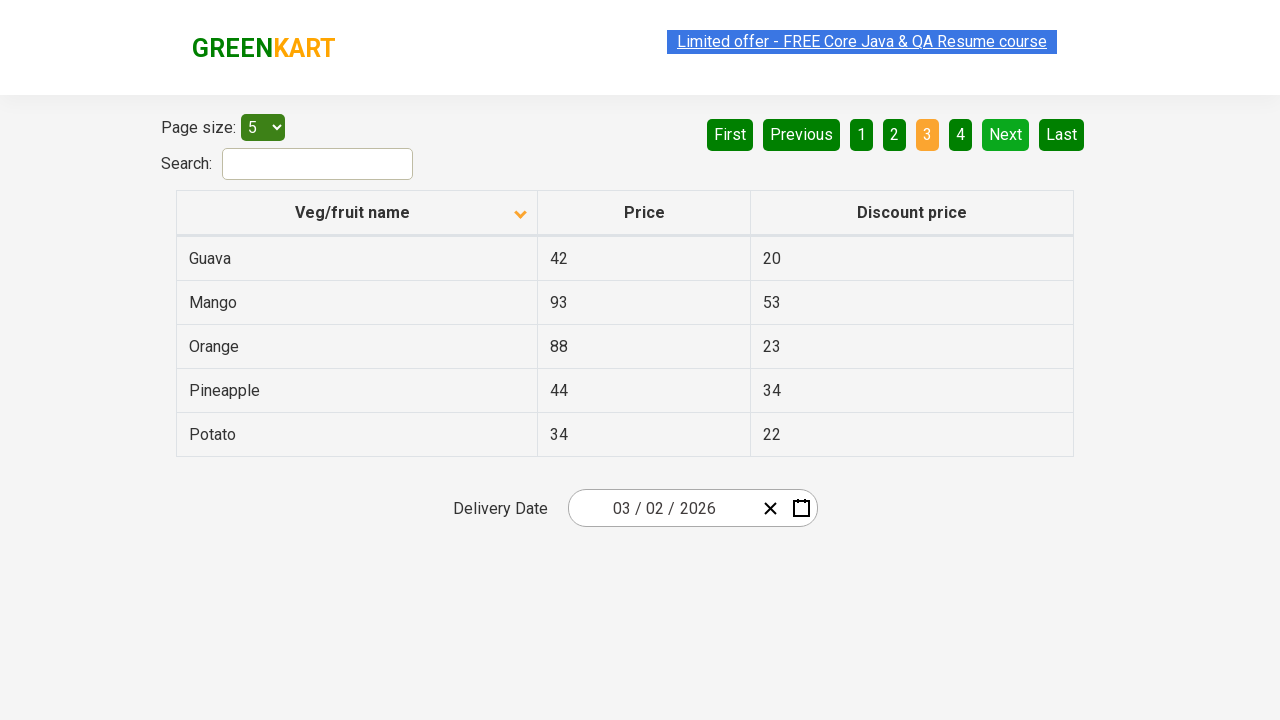

Waited for page to update after clicking next
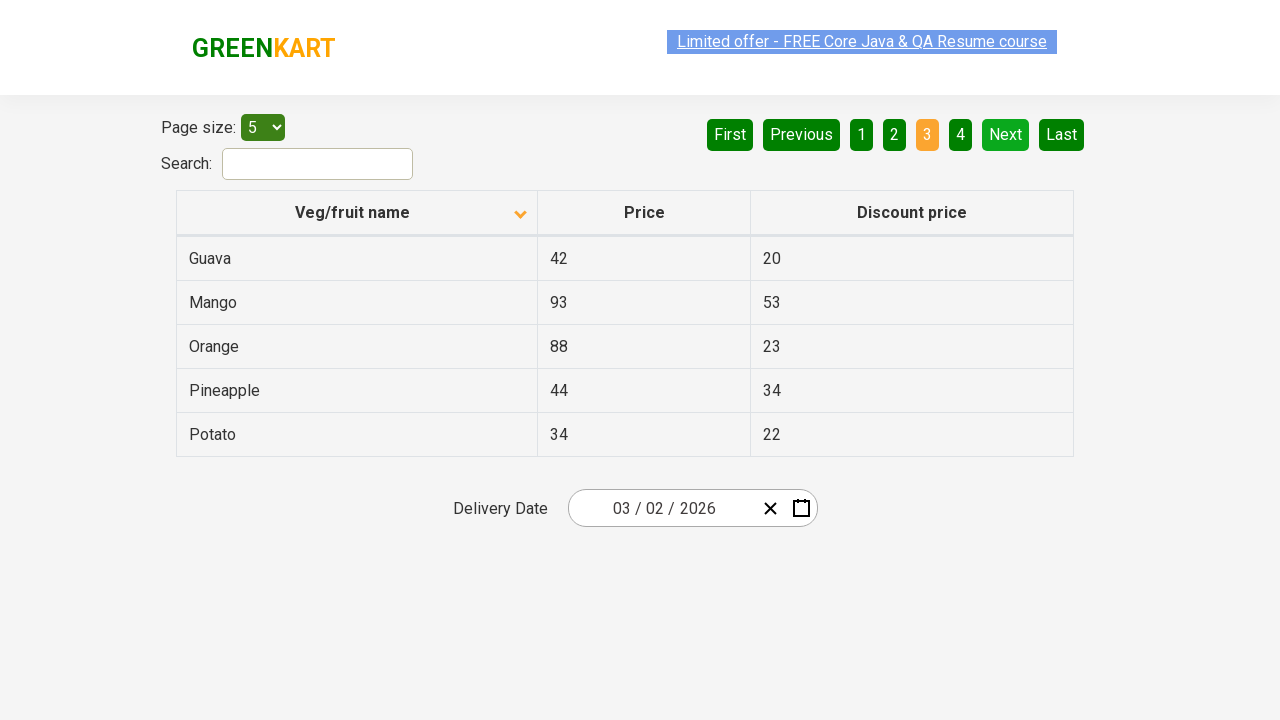

Clicked 'Next' button to navigate to next page at (1006, 134) on .pagination [aria-label='Next']
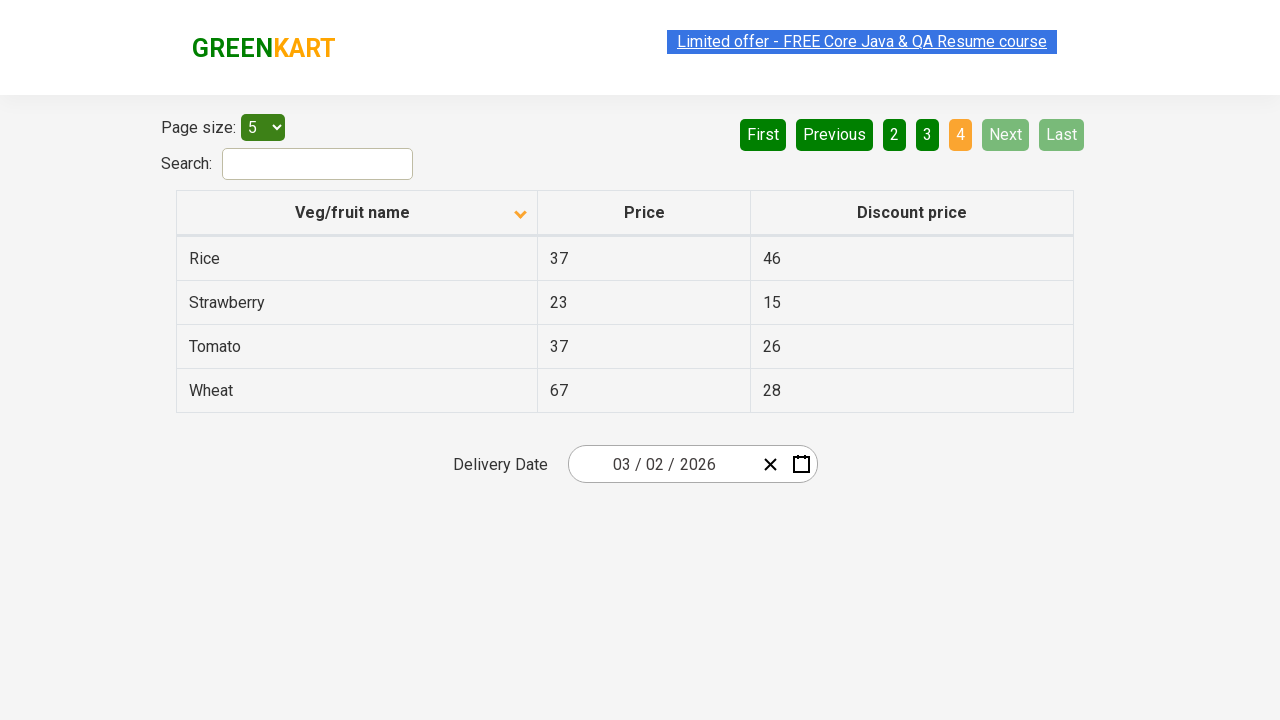

Waited for page to update after clicking next
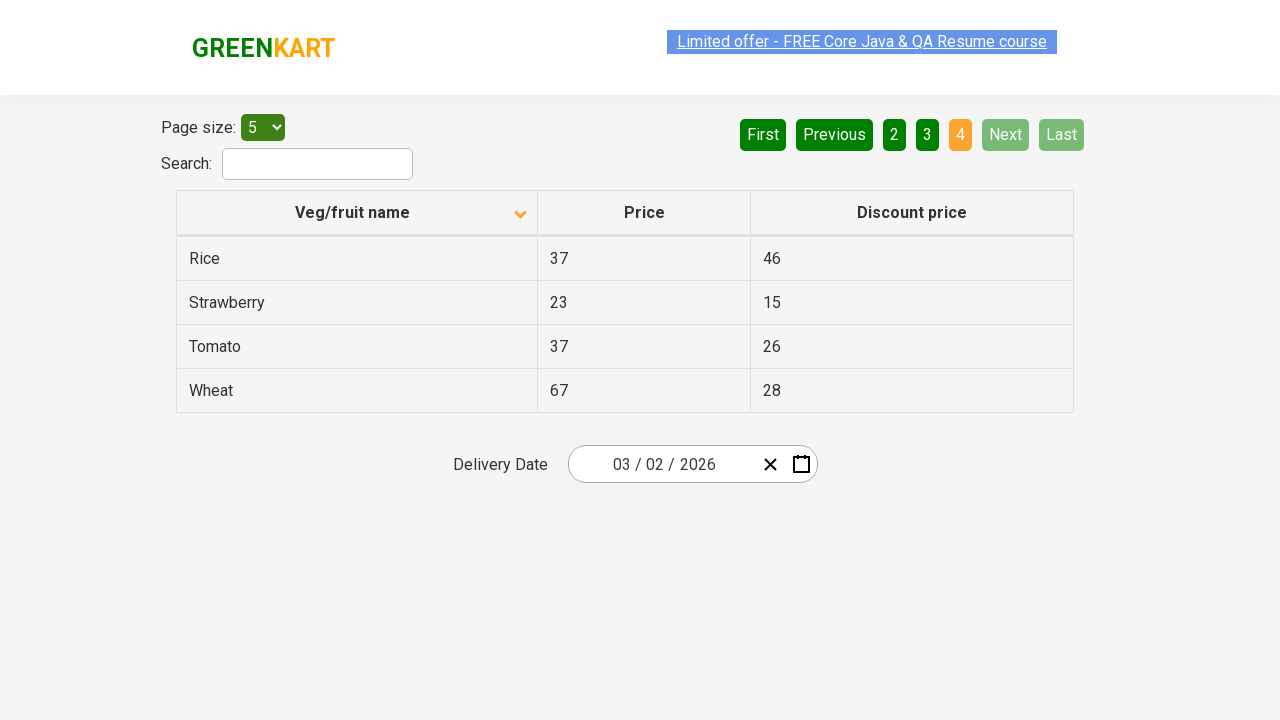

Found 'Wheat' on current page with price: 67
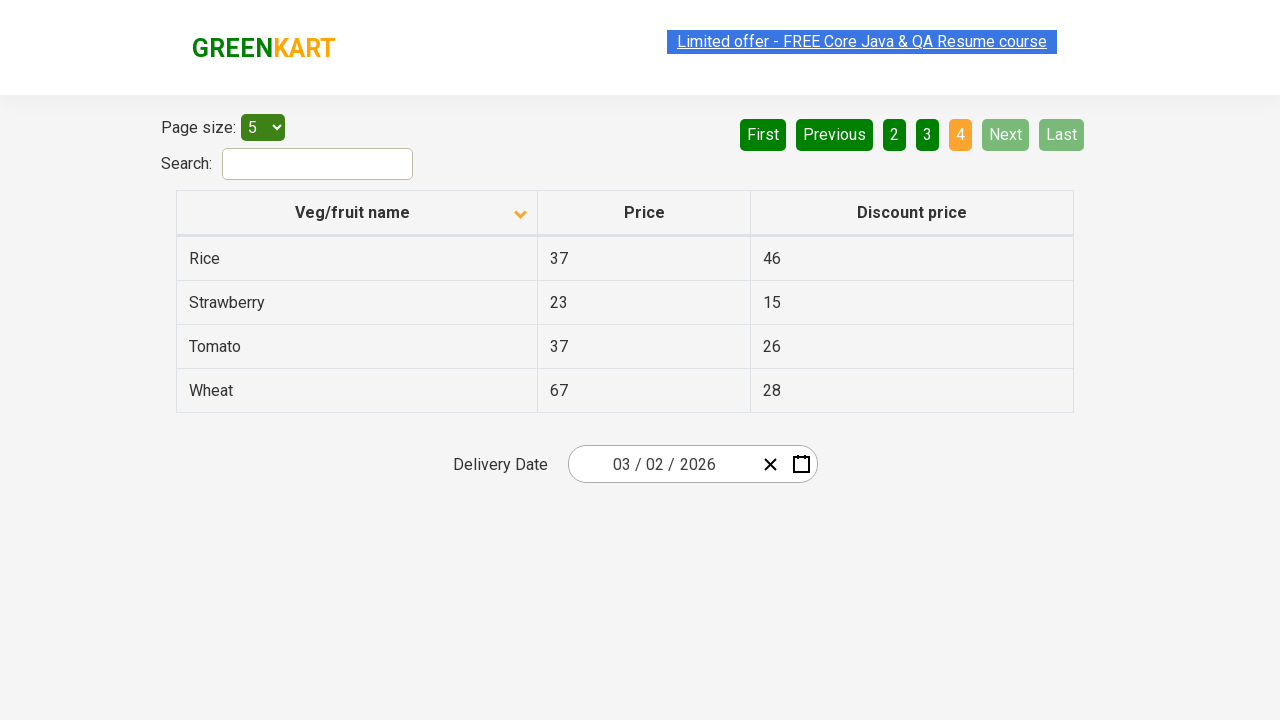

Test completed - Wheat price retrieved: 67
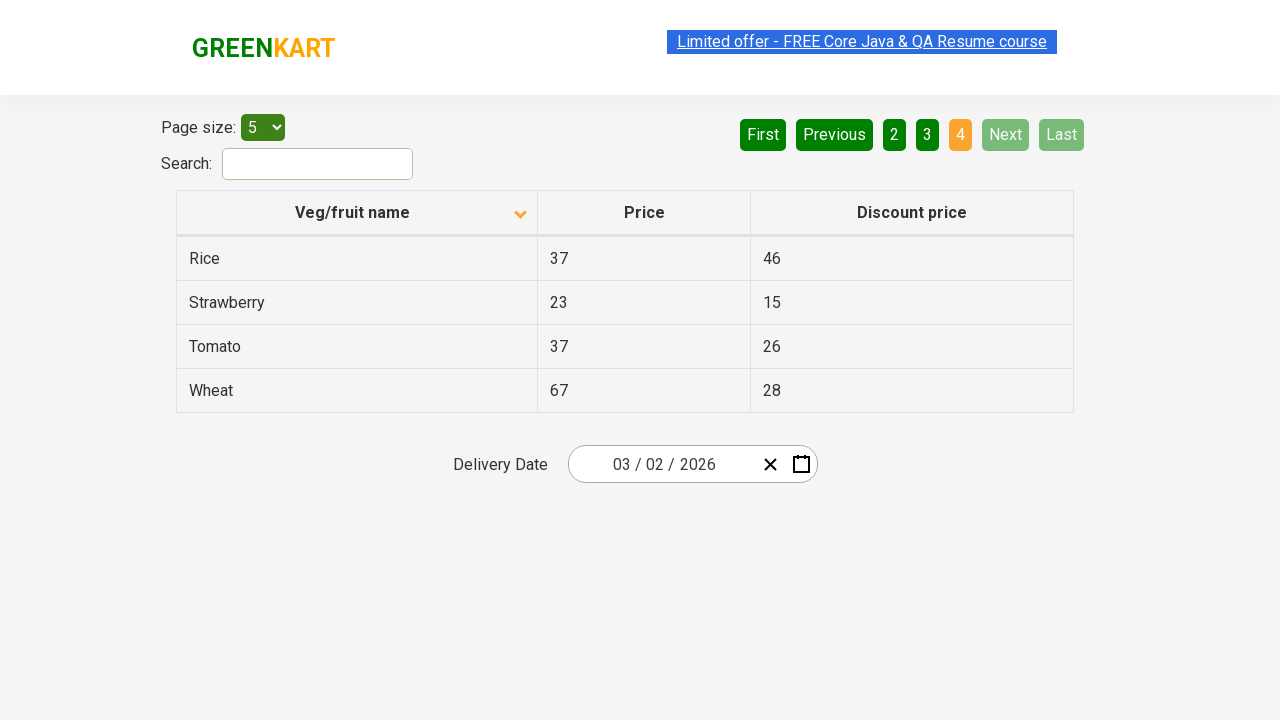

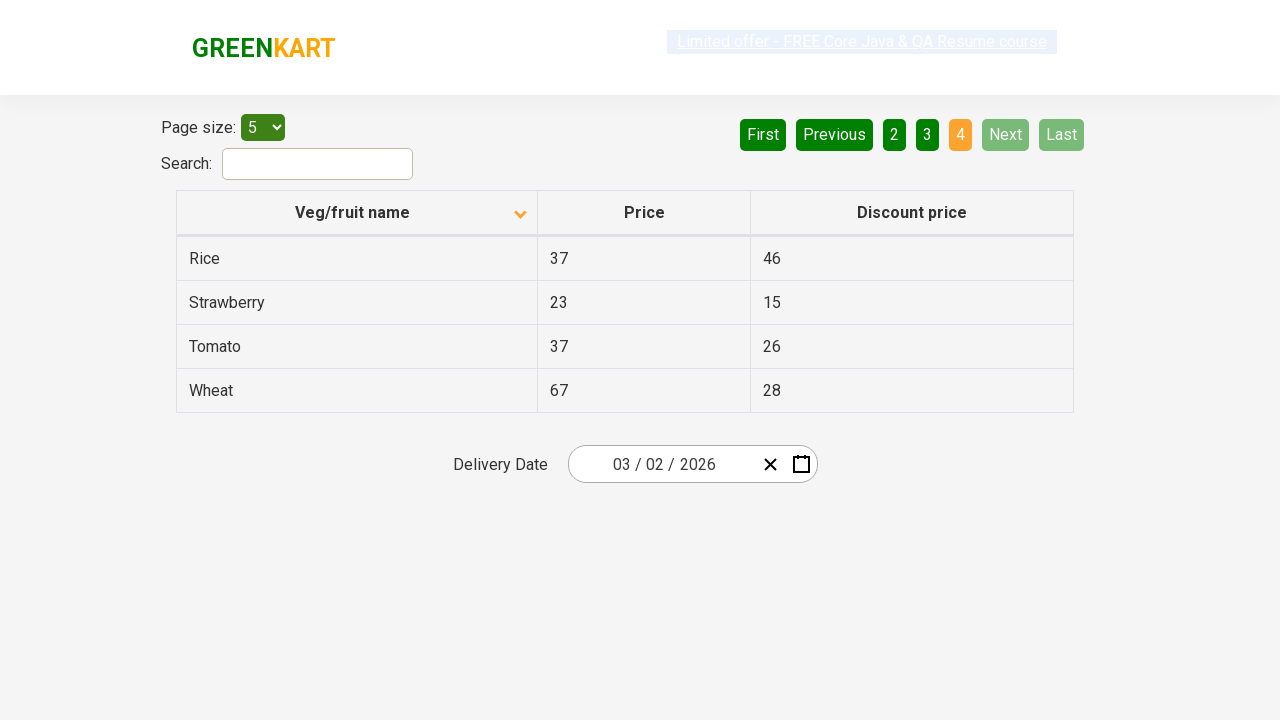